Tests a math form by reading a value from the page, calculating a mathematical formula (log of absolute value of 12*sin(x)), entering the result, checking required checkboxes, and submitting the form.

Starting URL: http://suninjuly.github.io/math.html

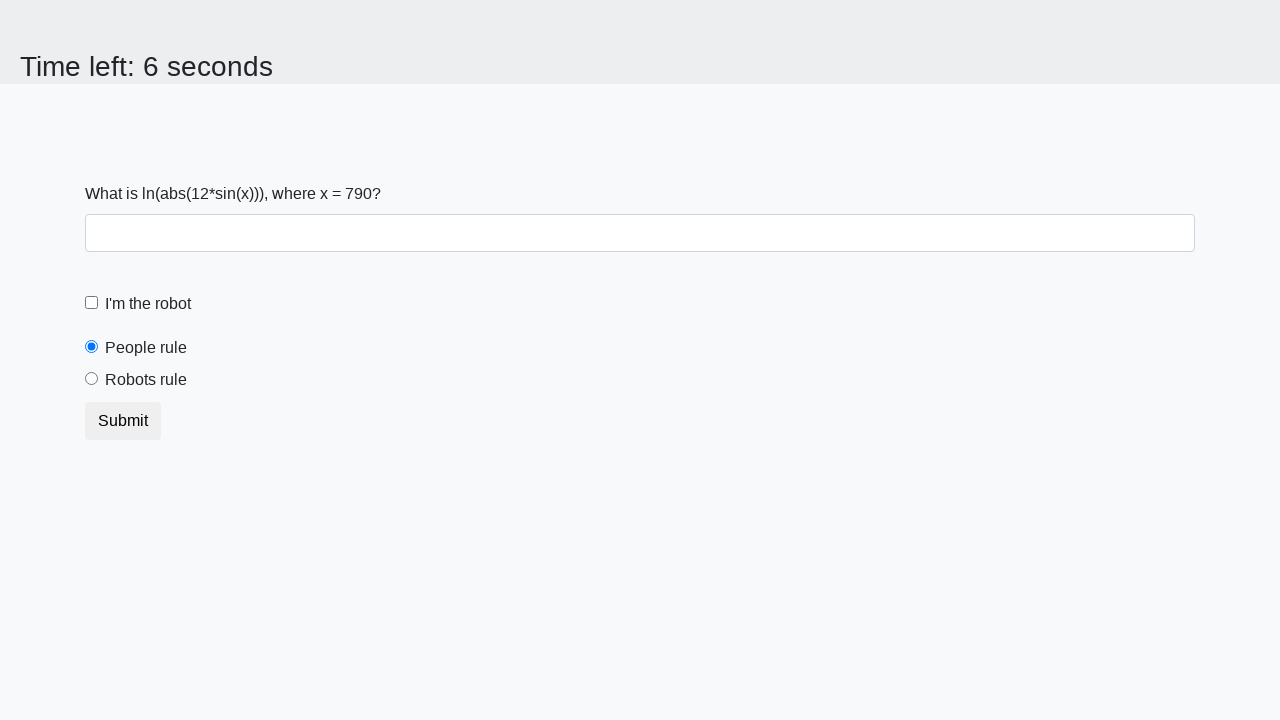

Located the input value element on the math form
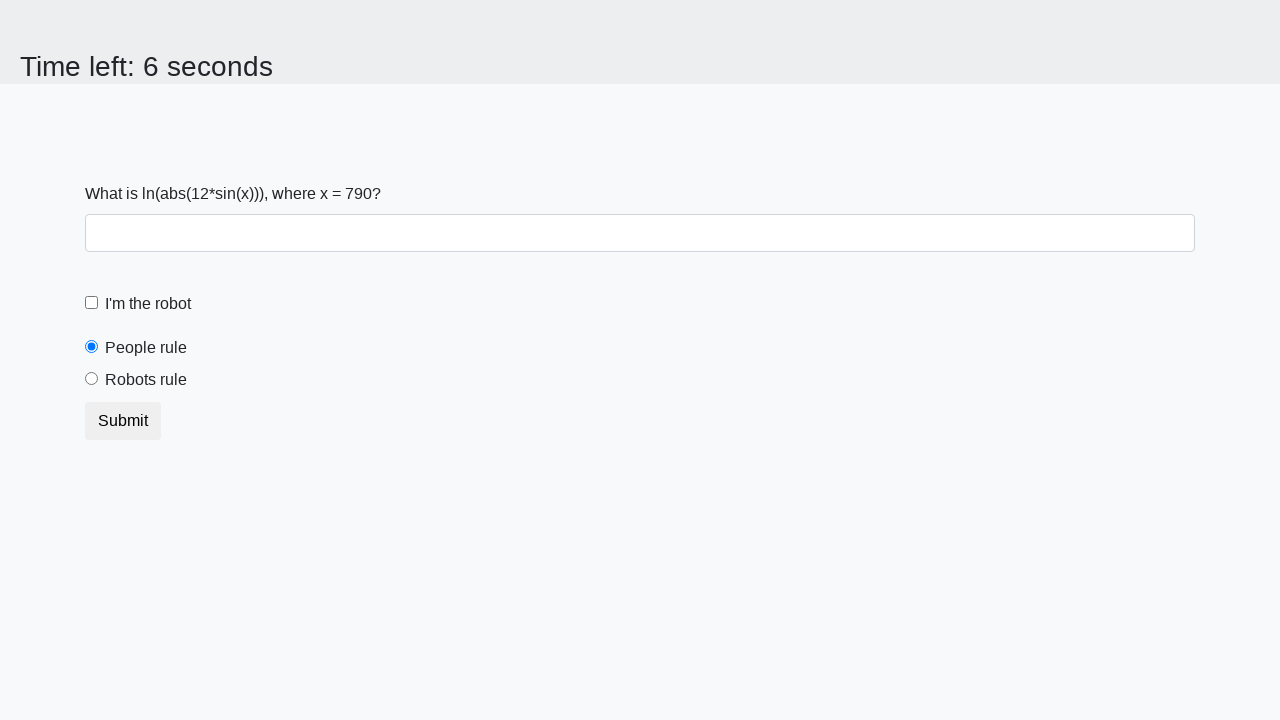

Read the x value from the page
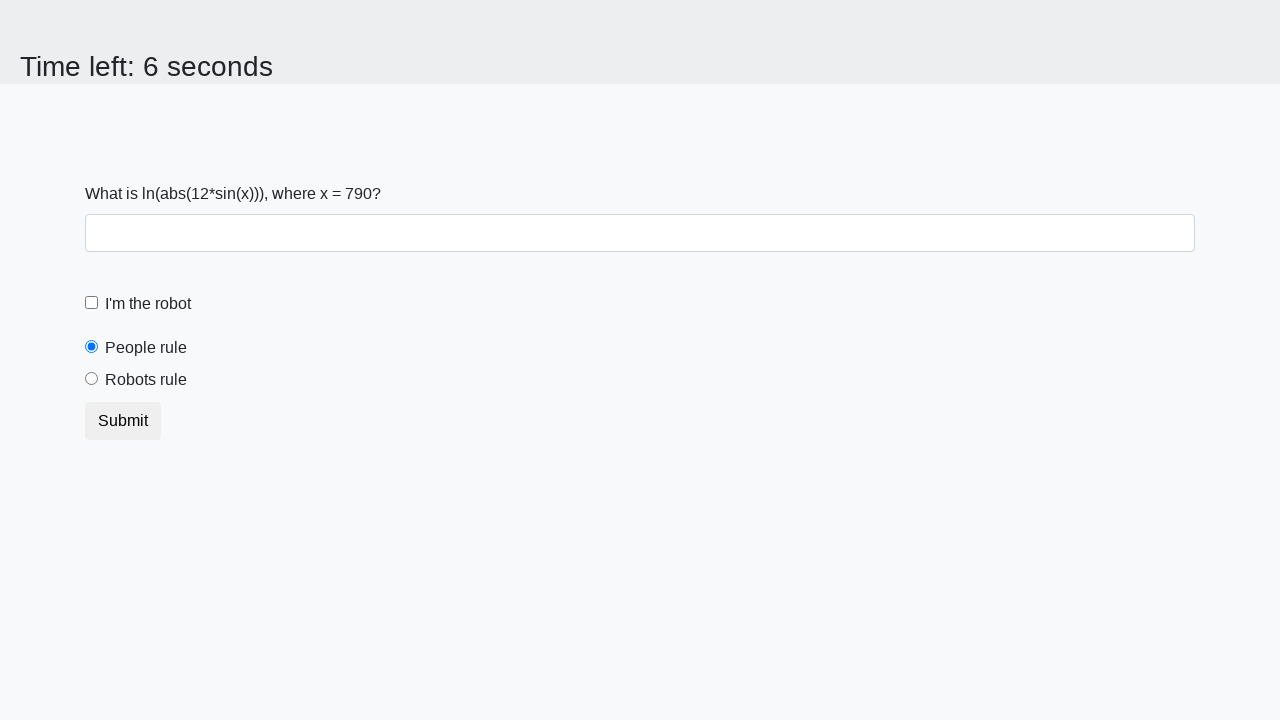

Calculated the formula: log(abs(12*sin(x)))
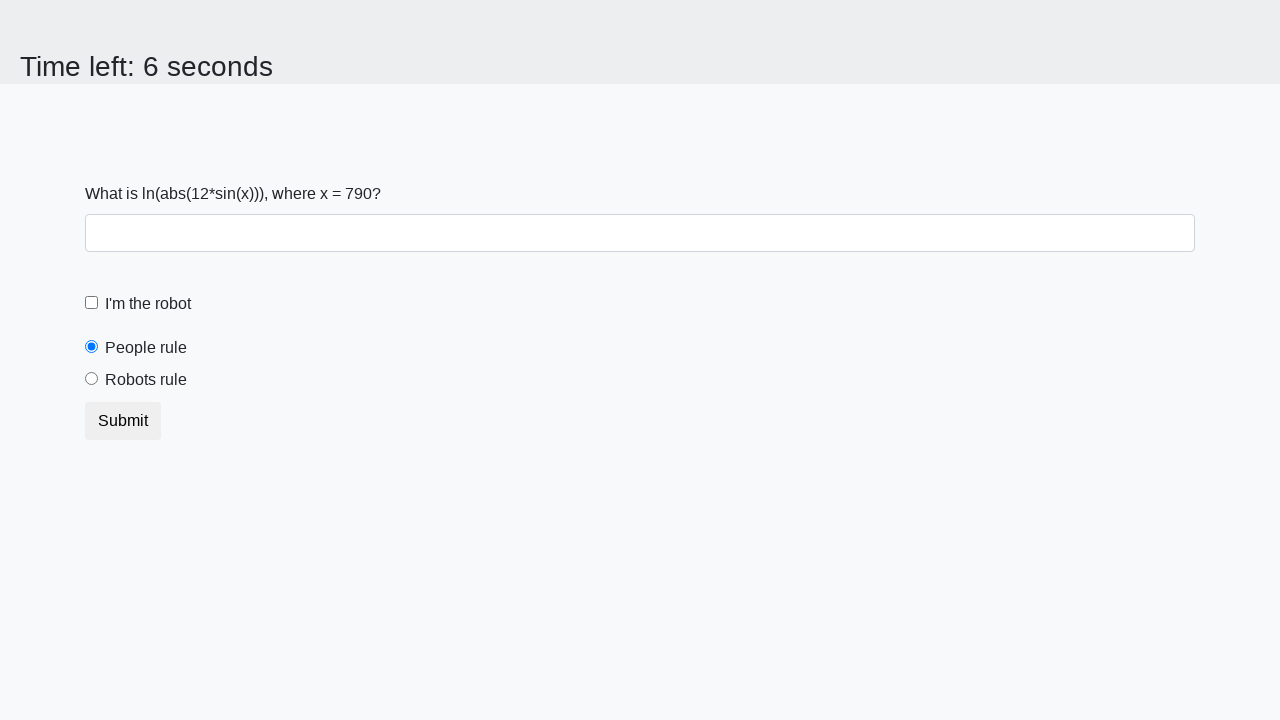

Filled the answer field with calculated result on #answer
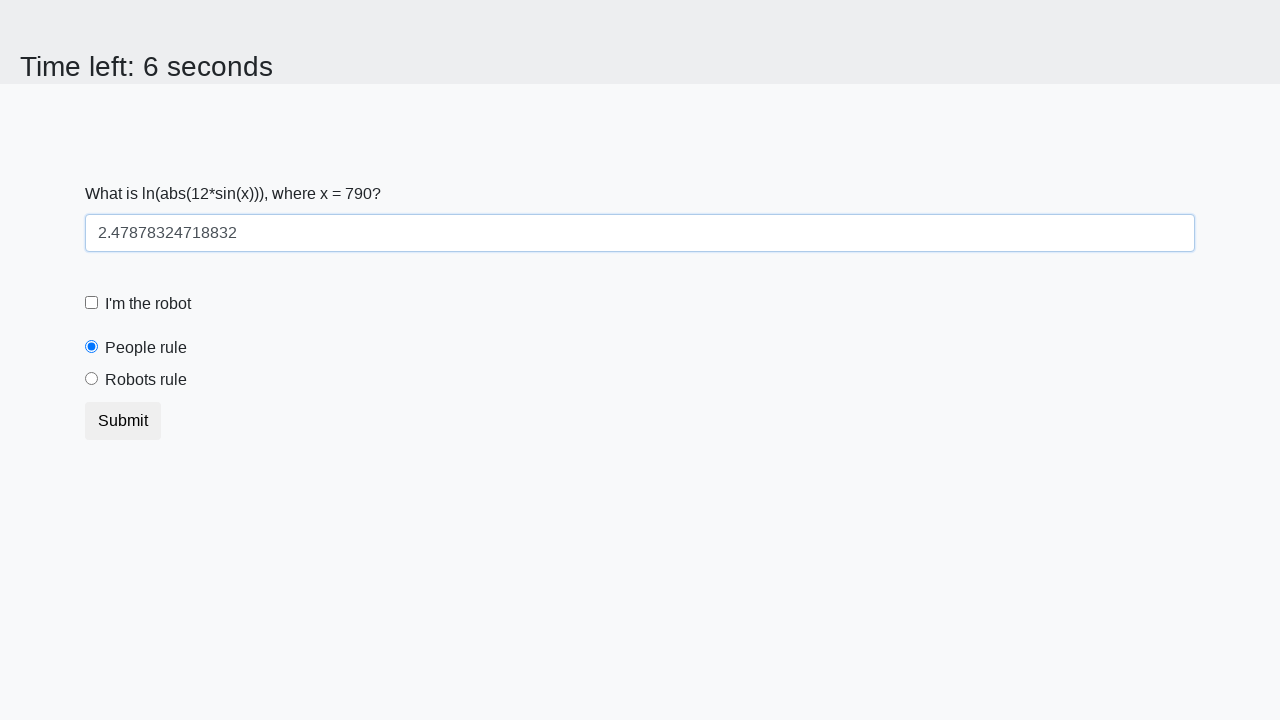

Checked the robot checkbox at (92, 303) on #robotCheckbox
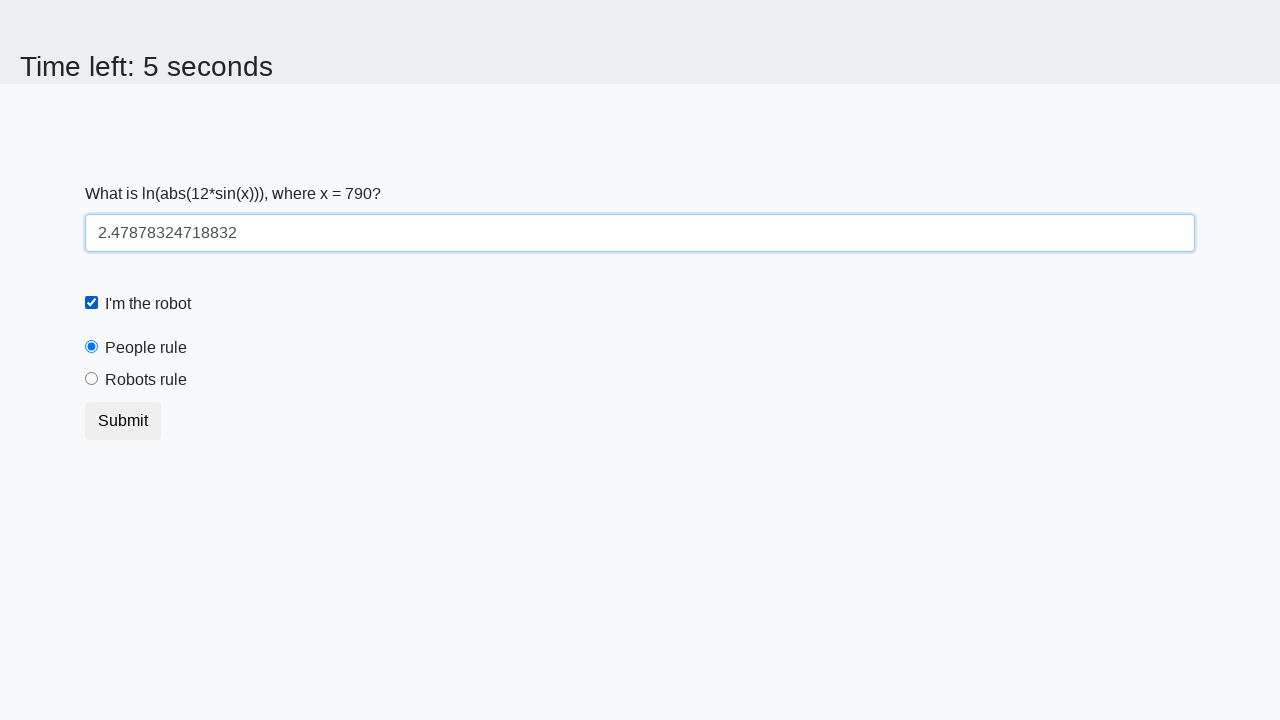

Checked the robots rule checkbox at (92, 379) on #robotsRule
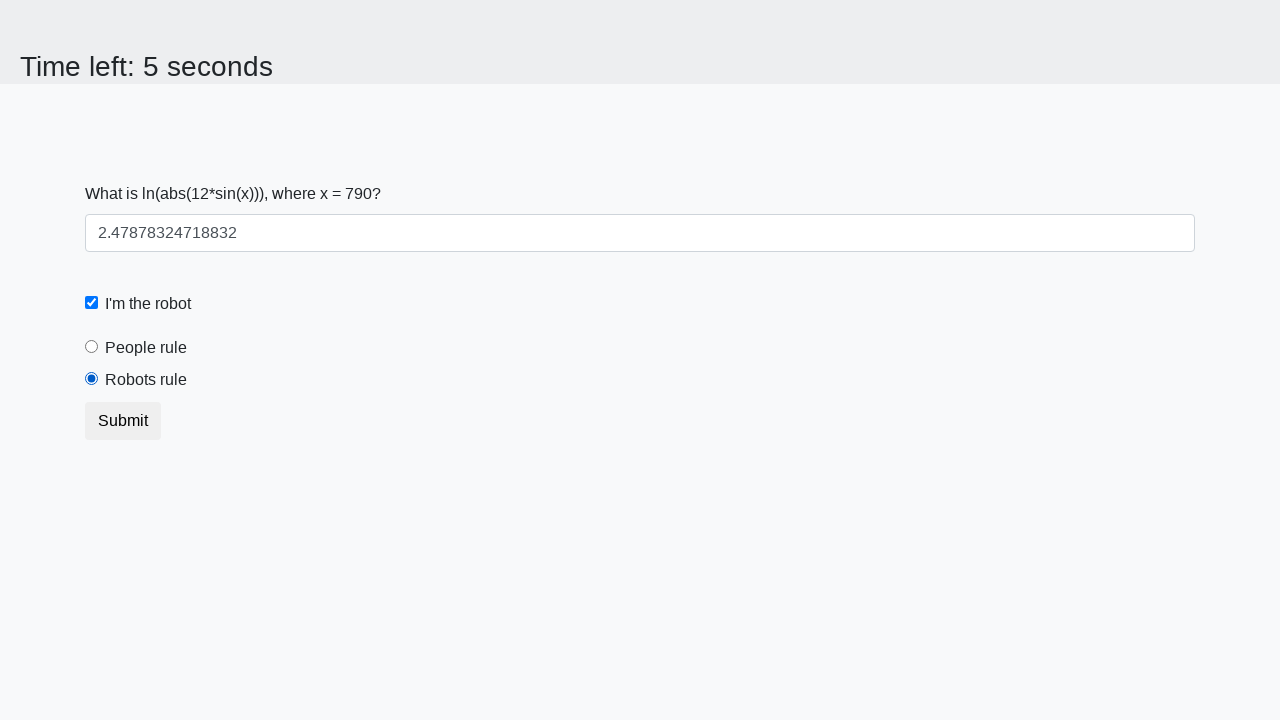

Submitted the math form at (123, 421) on button.btn
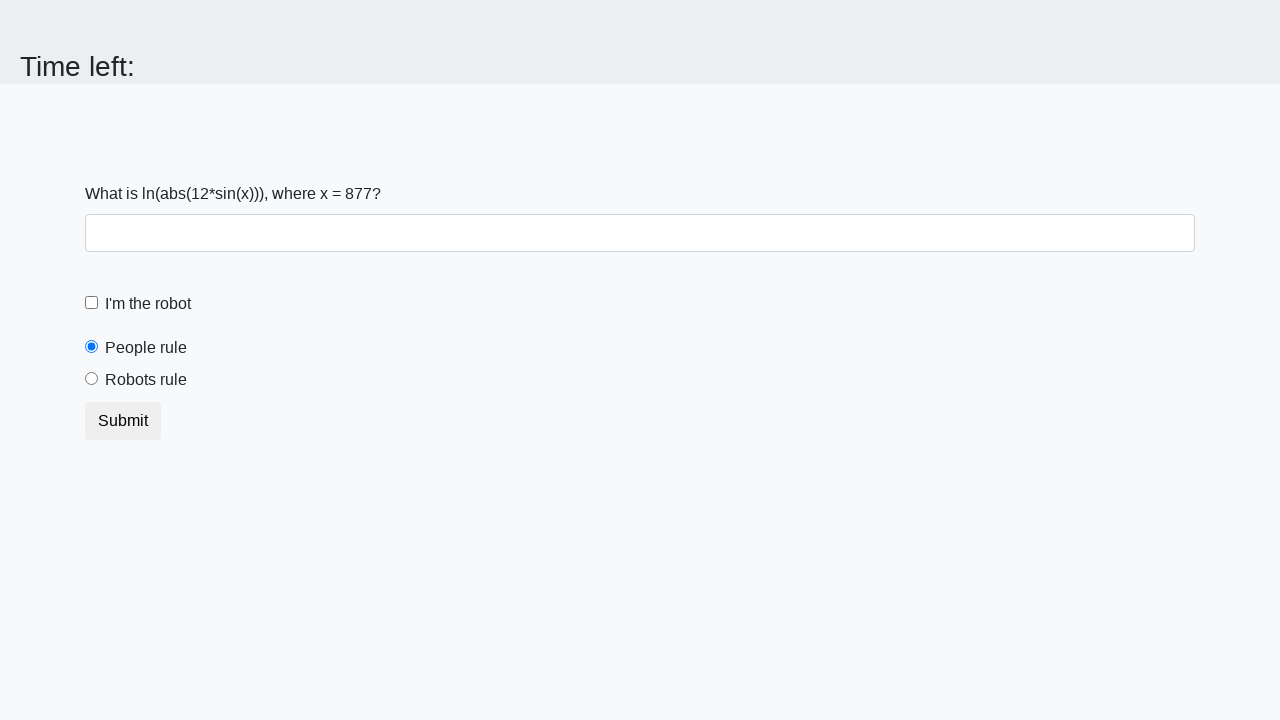

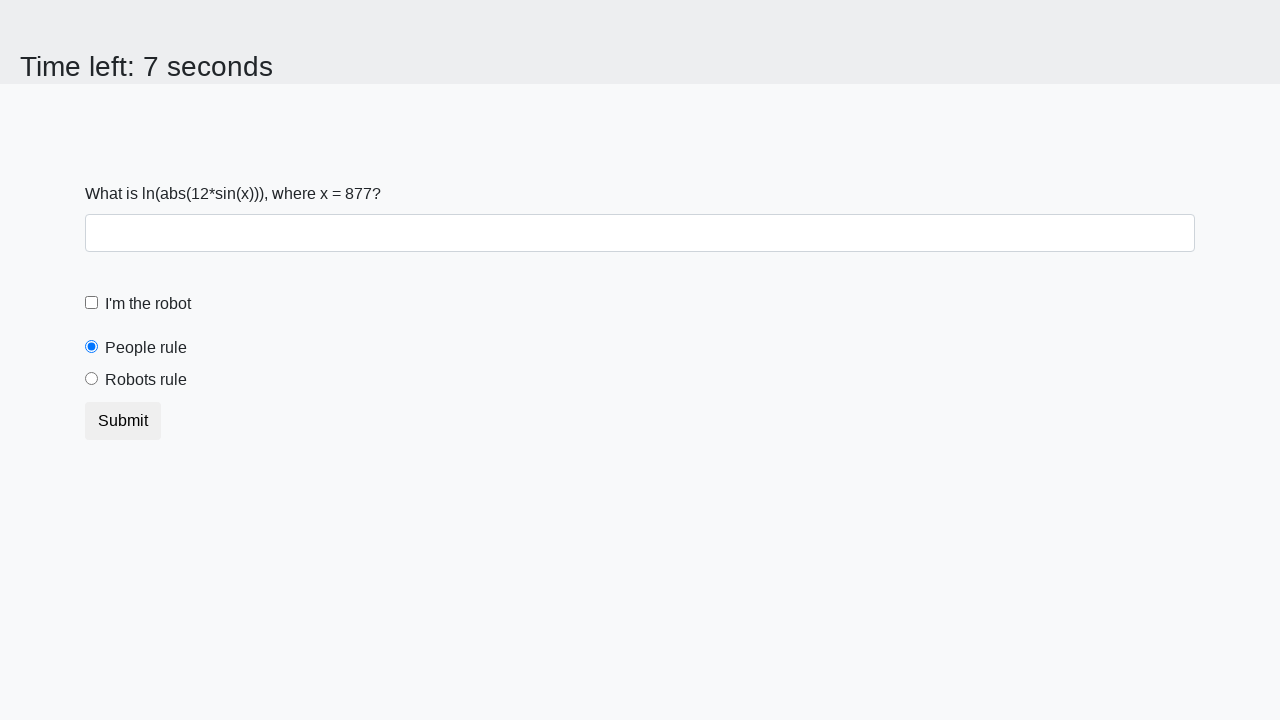